Tests the AtCoder Problems website by navigating to the table page and entering a user ID in the input field

Starting URL: https://kenkoooo.com/atcoder/#/table/

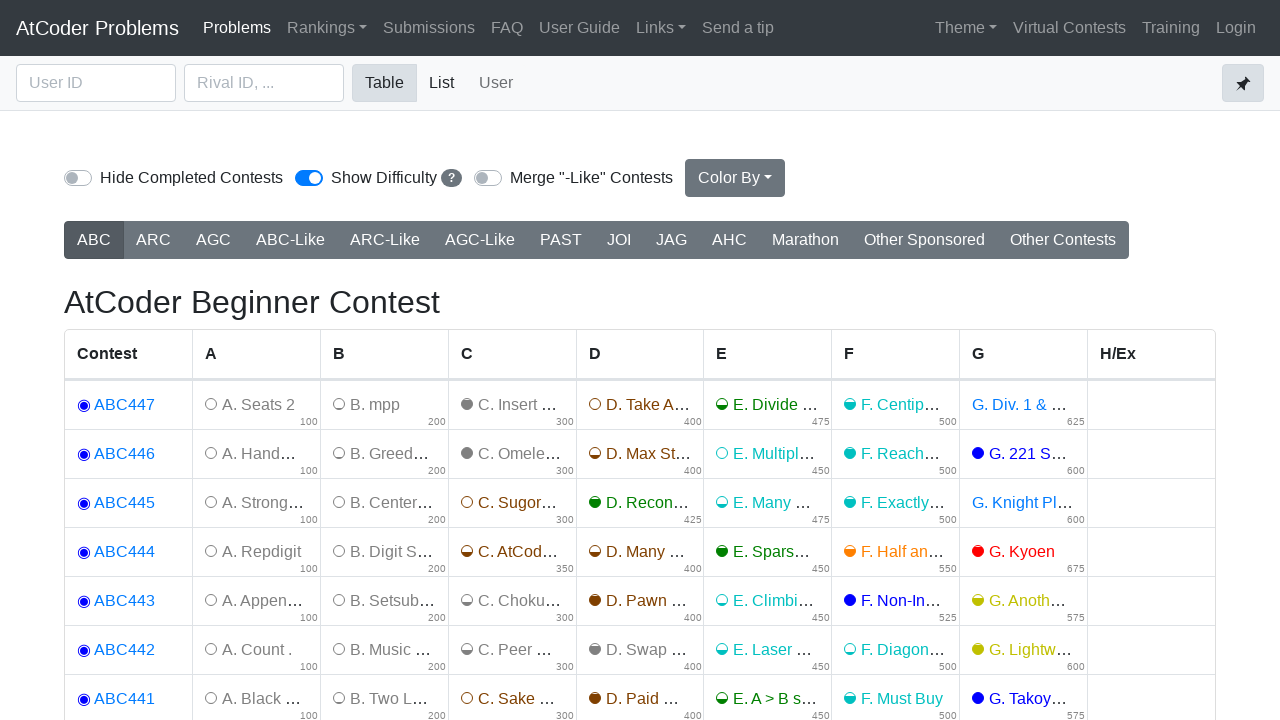

User ID input box is now visible
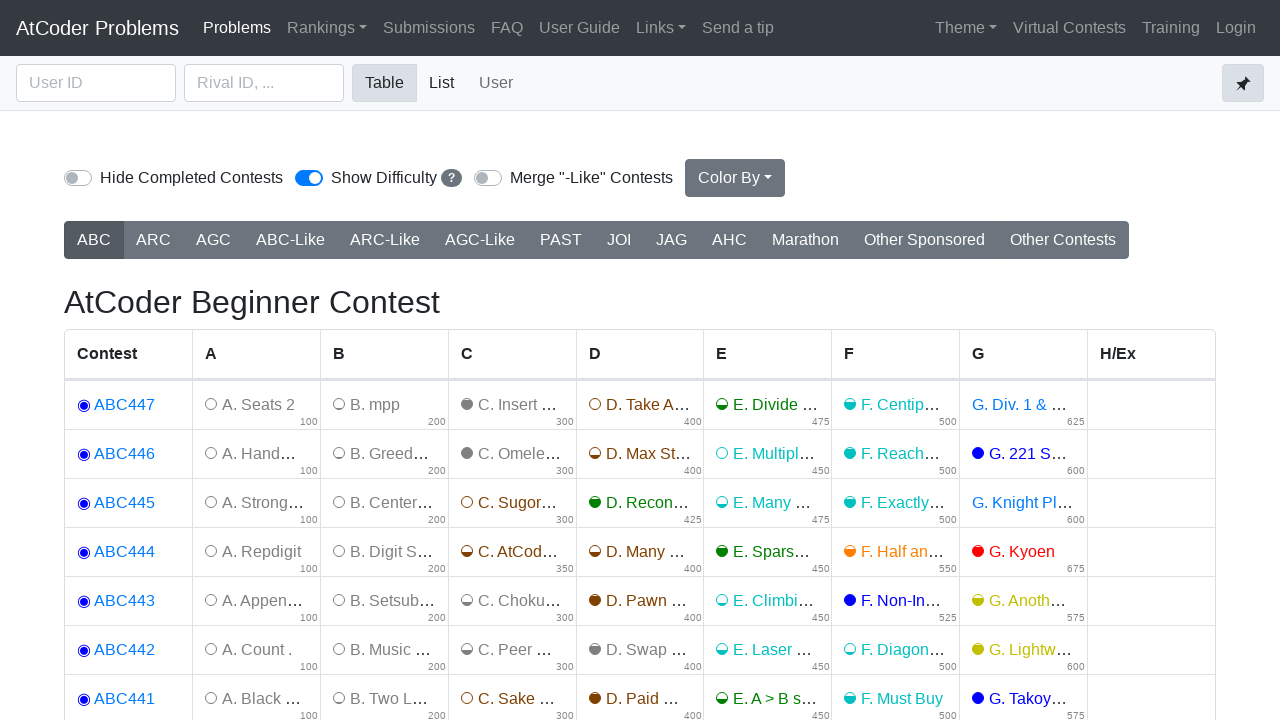

Entered user ID 'testuser_abc123' in the input field on #user_id
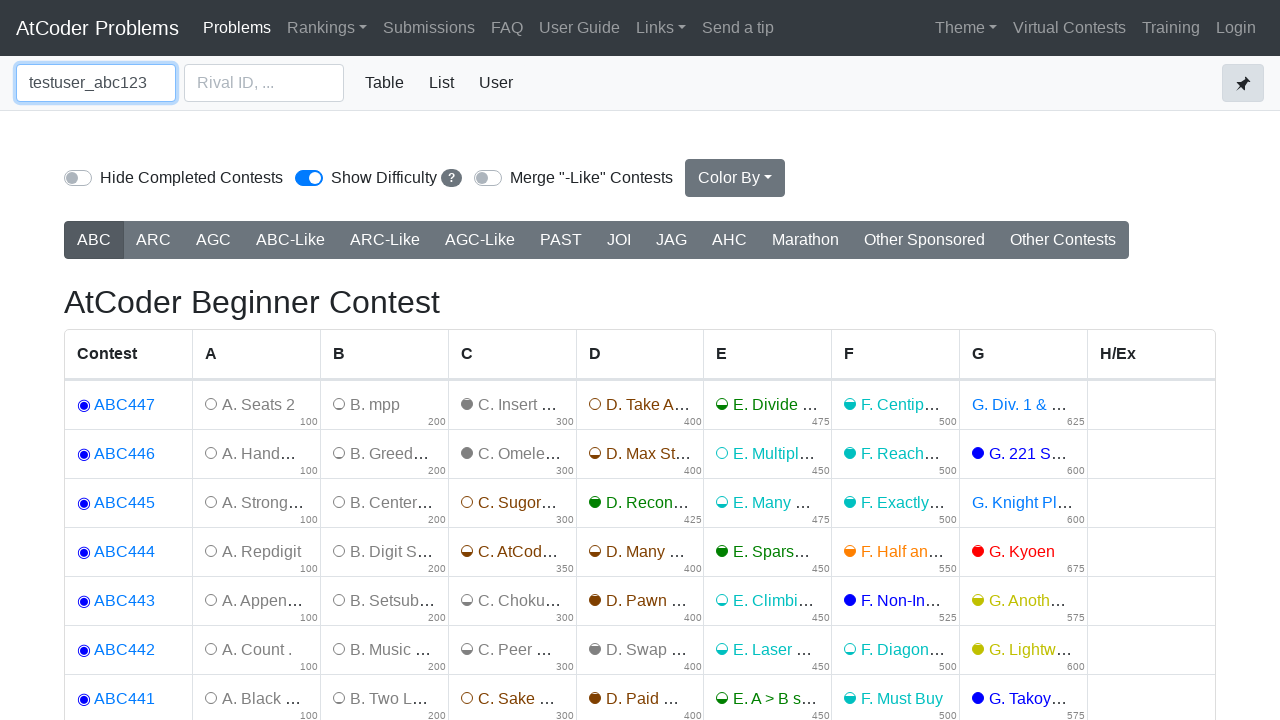

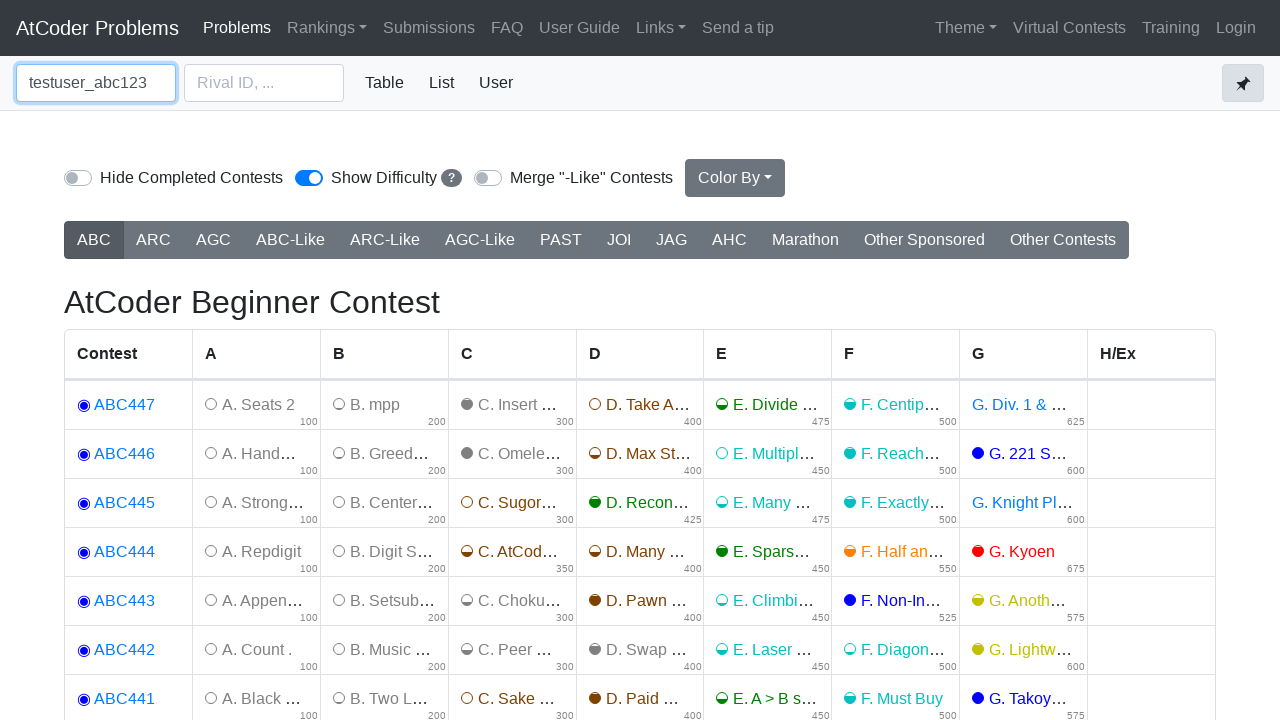